Tests opening a new browser window by clicking the "New Window" button and verifying the new window opens

Starting URL: https://demoqa.com/browser-windows

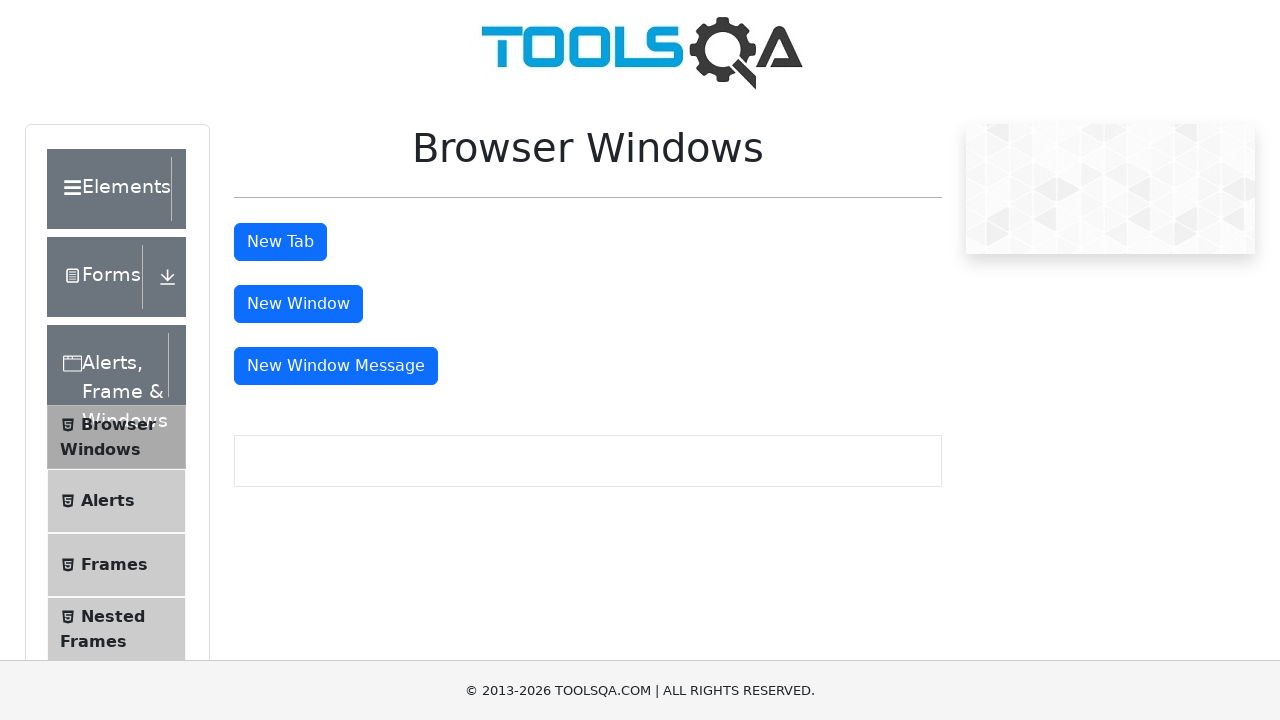

Clicked 'New Window' button to open new browser window at (298, 304) on button#windowButton
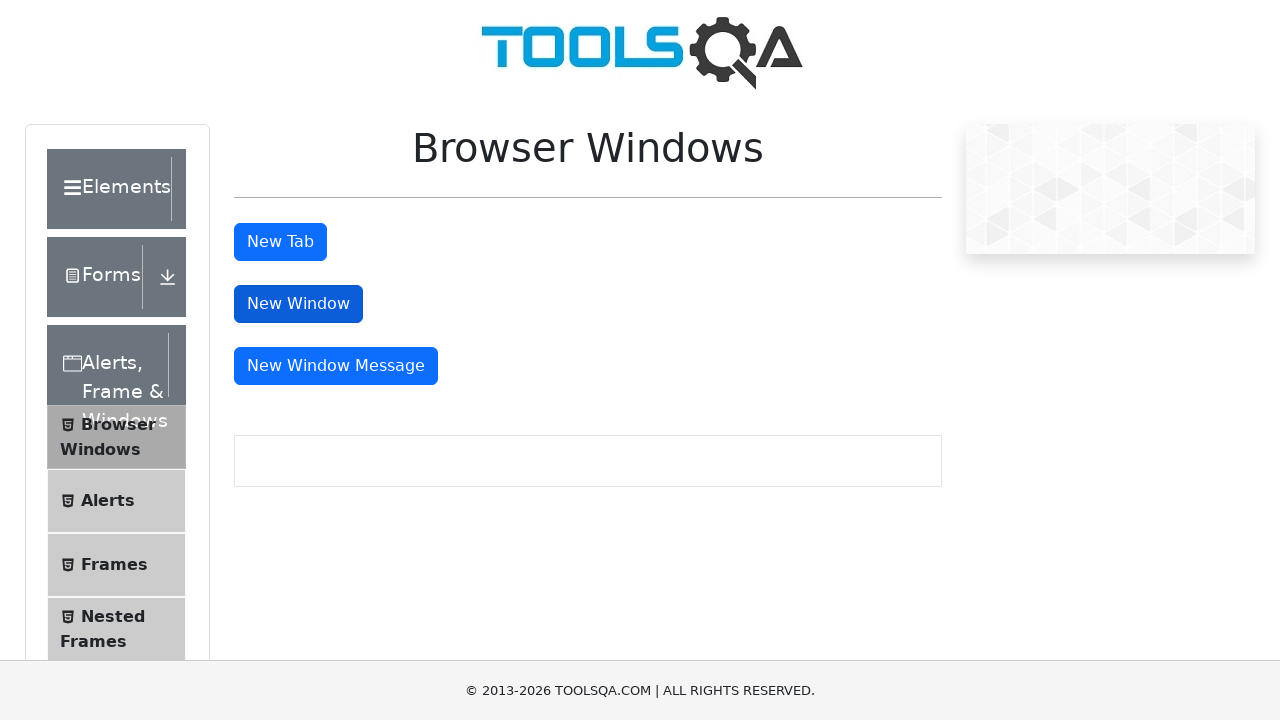

New window opened and captured
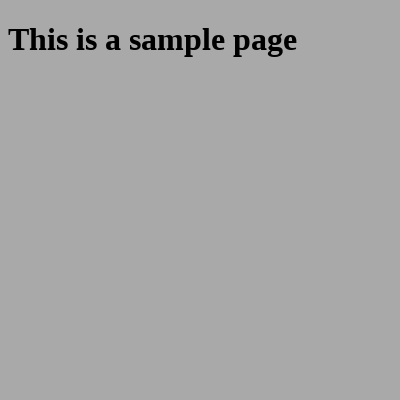

New window page fully loaded
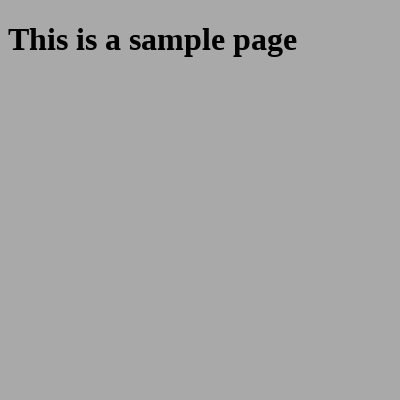

Verified 'This is a sample page' text exists in new window content
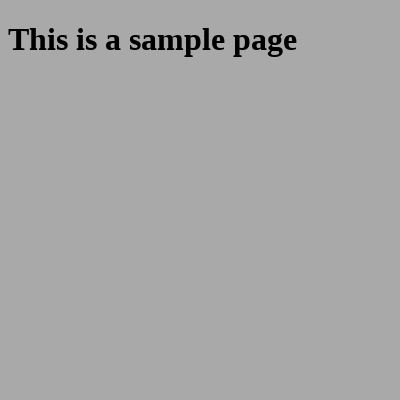

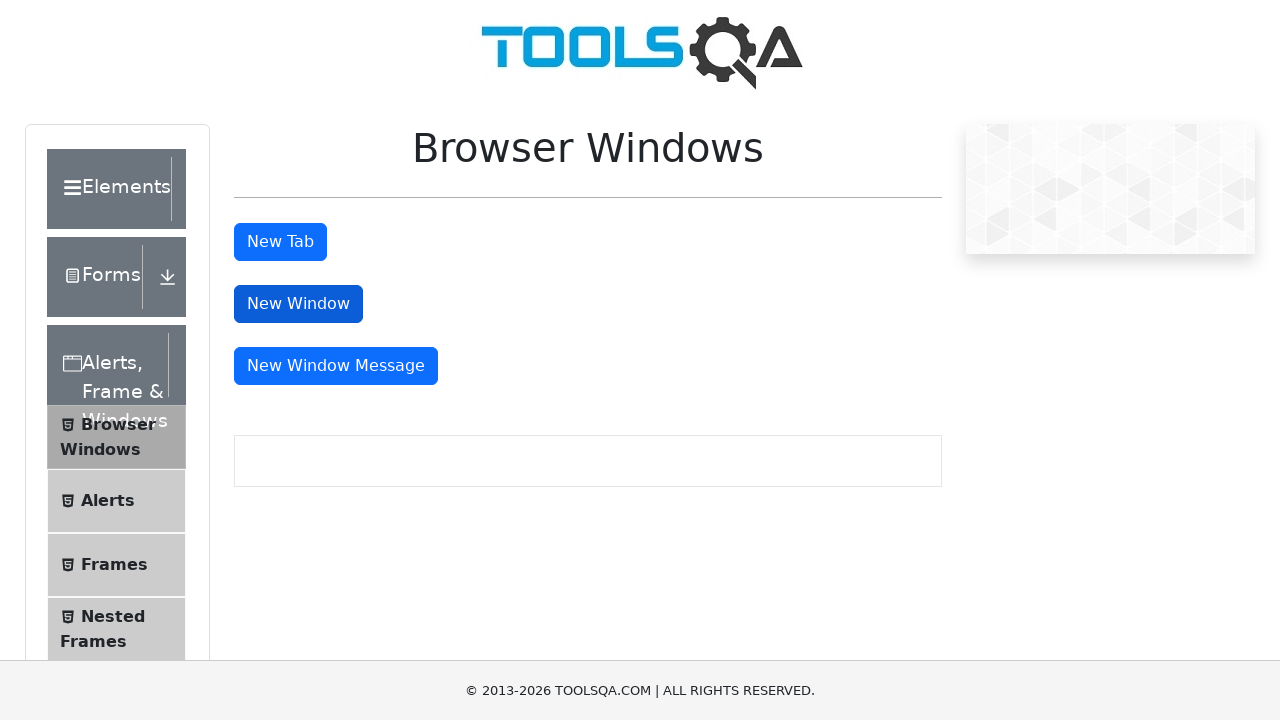